Tests opting out of A/B tests by first navigating to the main page, adding an opt-out cookie, then navigating to the A/B test page to verify the opt-out is effective from the start.

Starting URL: http://the-internet.herokuapp.com

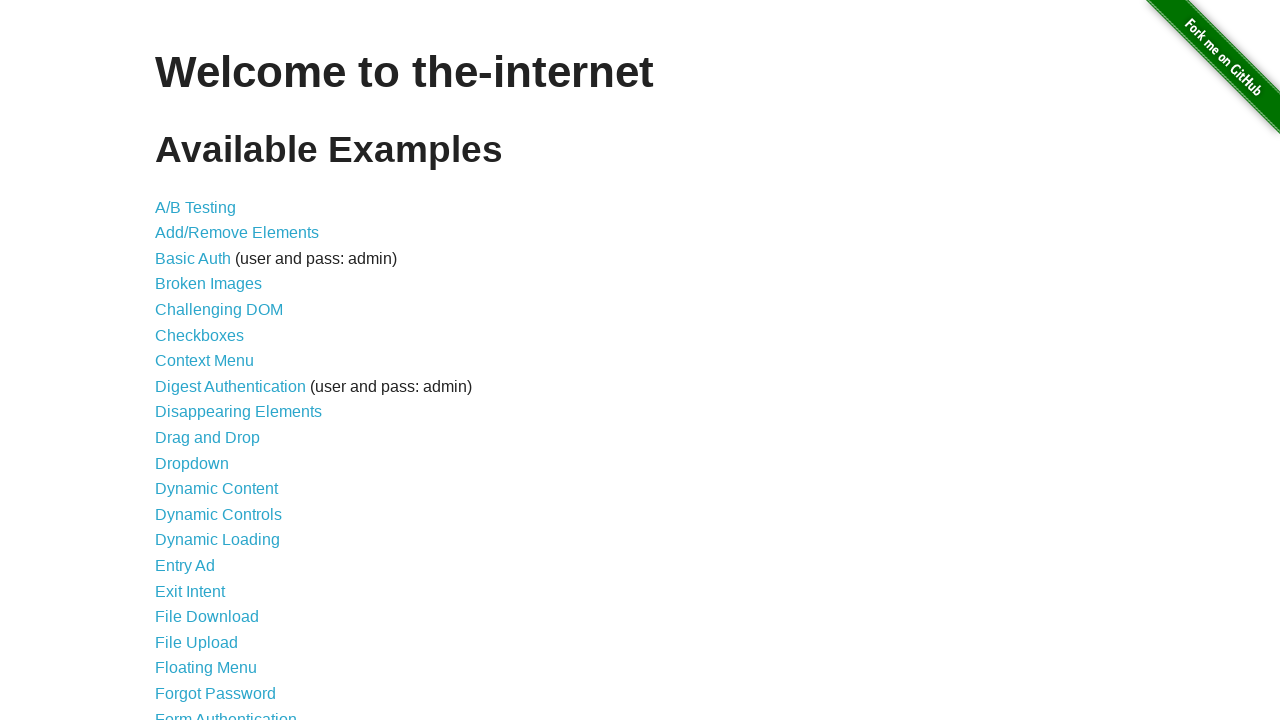

Added optimizelyOptOut cookie to opt out of A/B tests
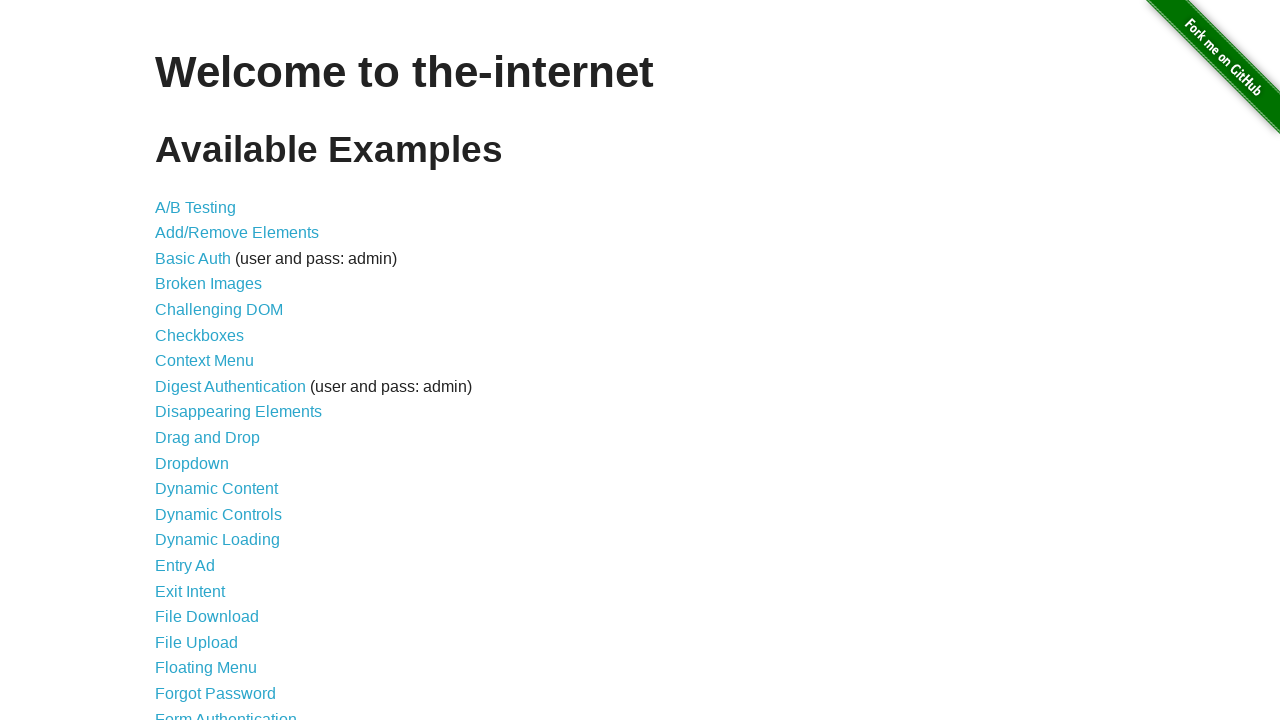

Navigated to A/B test page
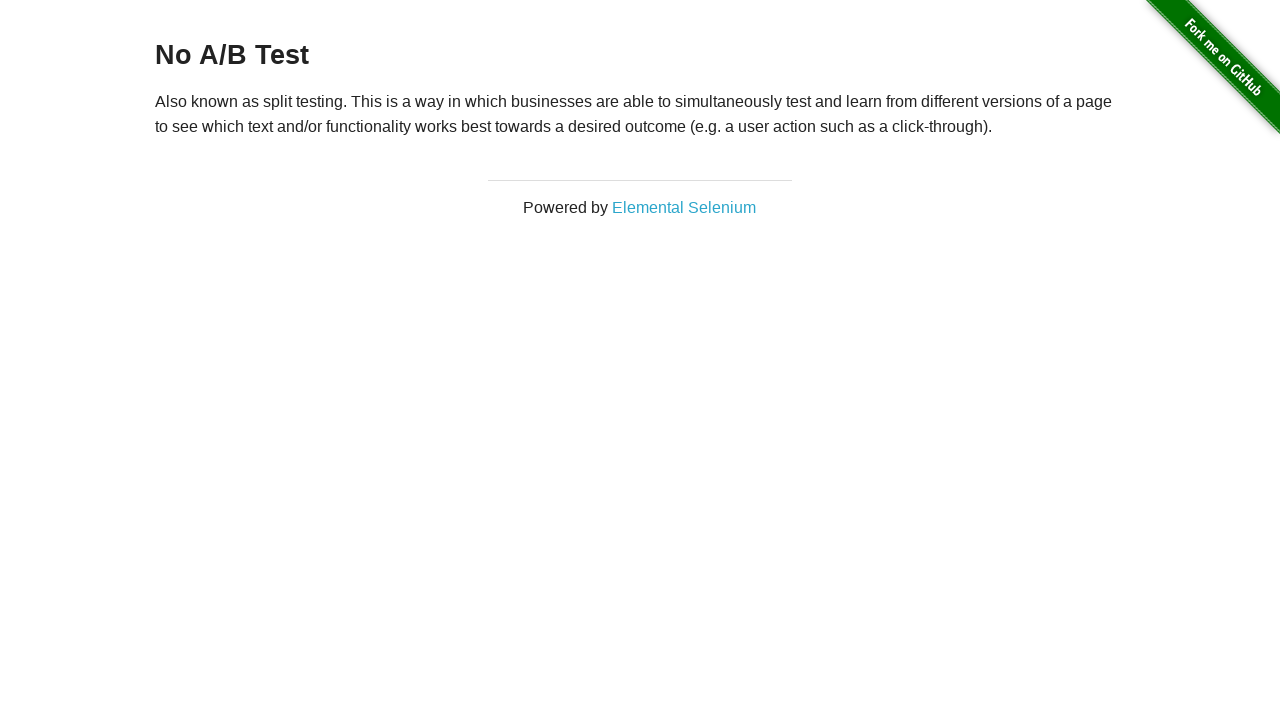

Waited for h3 heading to load
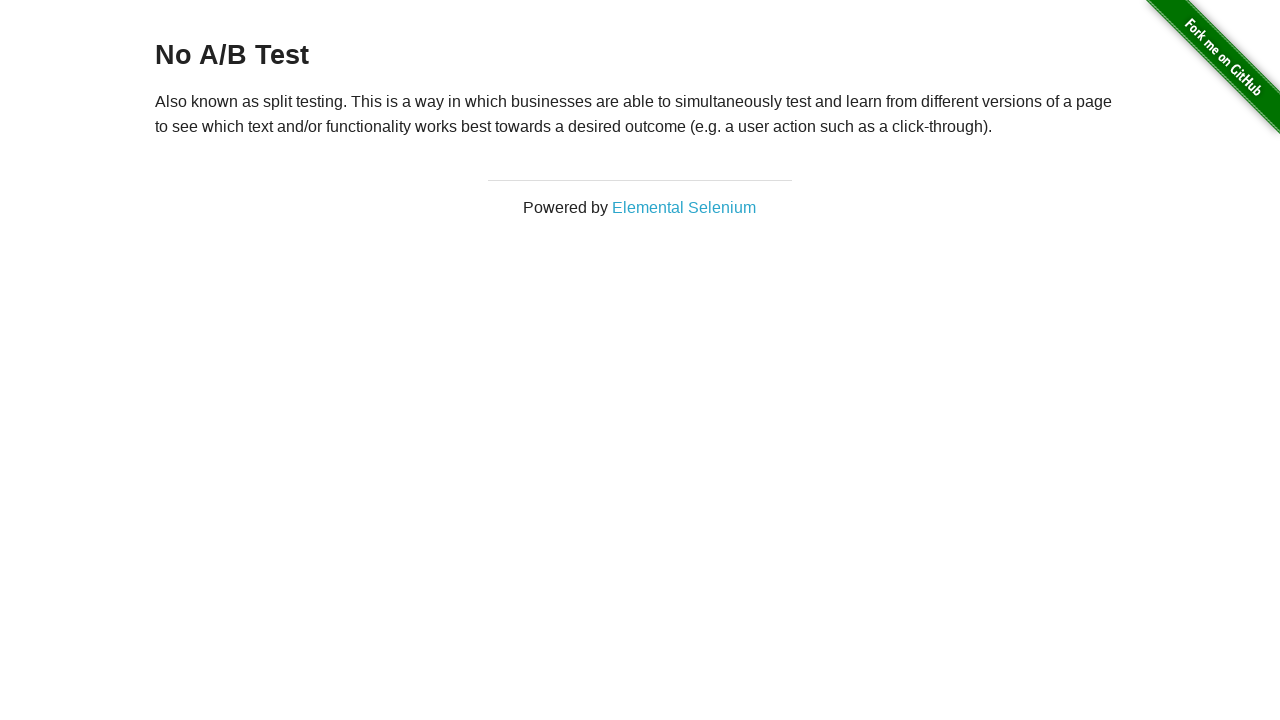

Retrieved heading text content
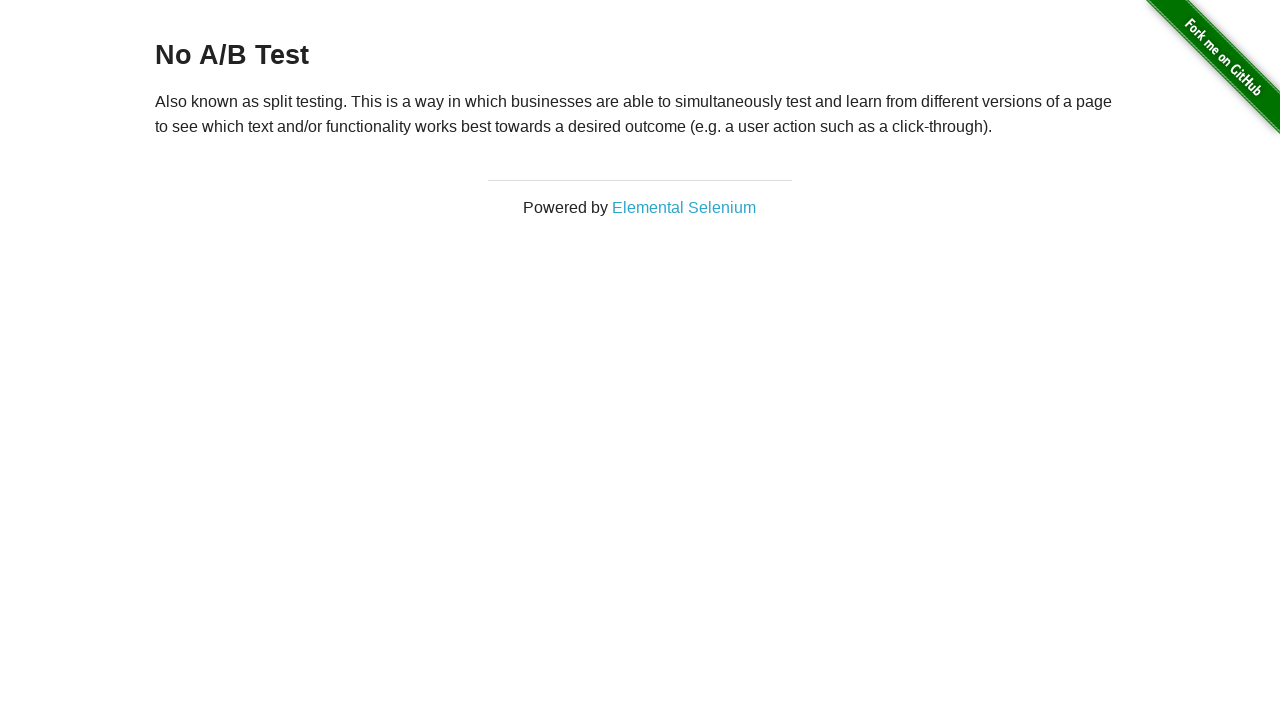

Verified opt-out is effective: heading shows 'No A/B Test'
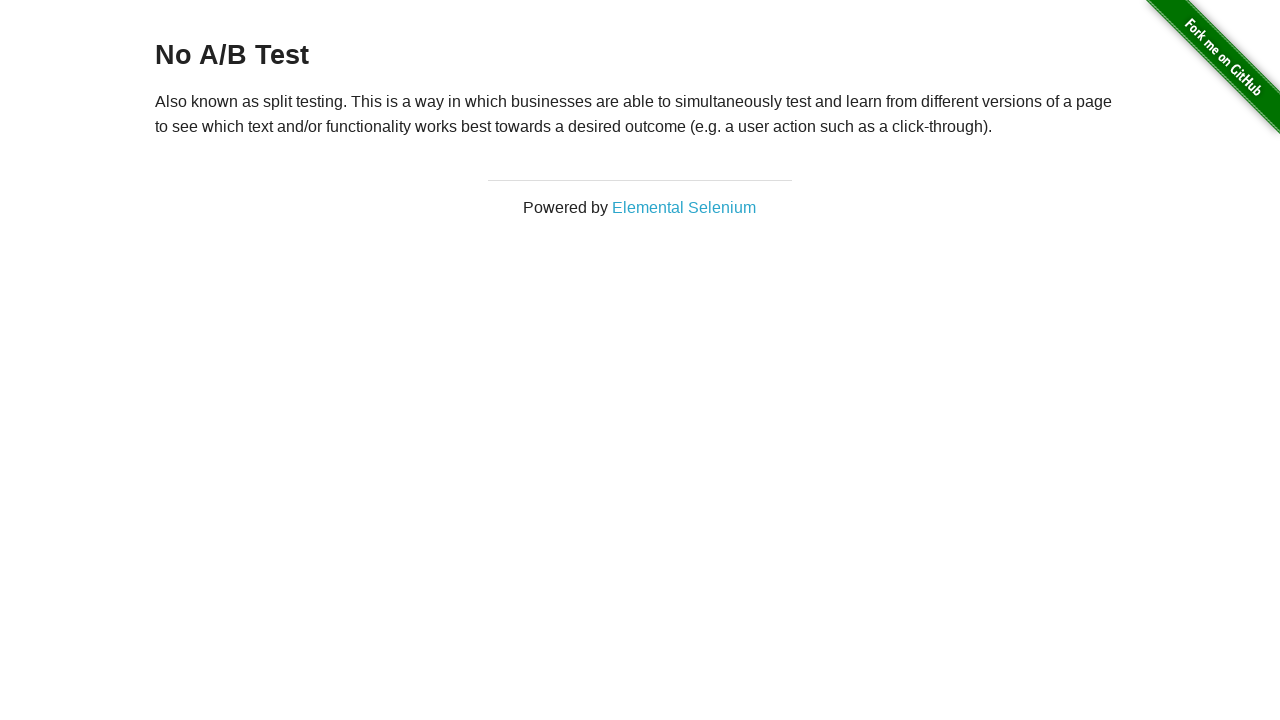

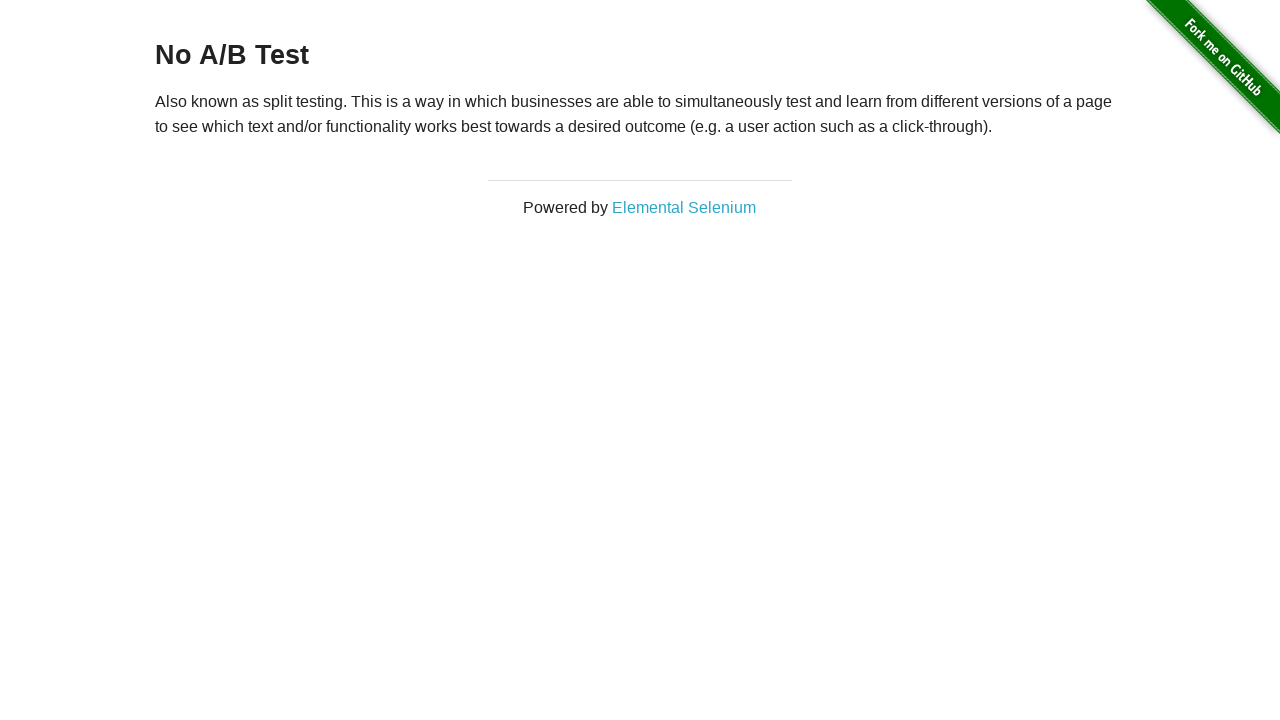